Tests opening a new browser tab and navigating to a different page in the new tab

Starting URL: https://the-internet.herokuapp.com/windows

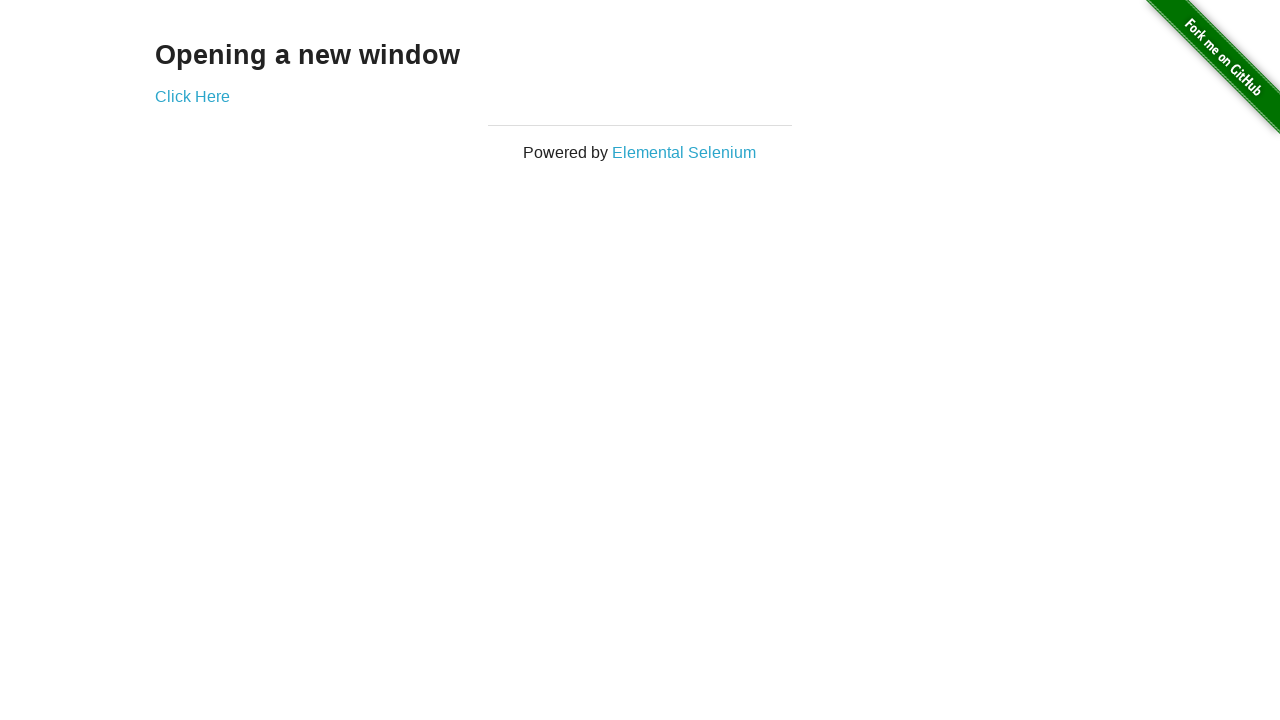

Opened a new browser tab
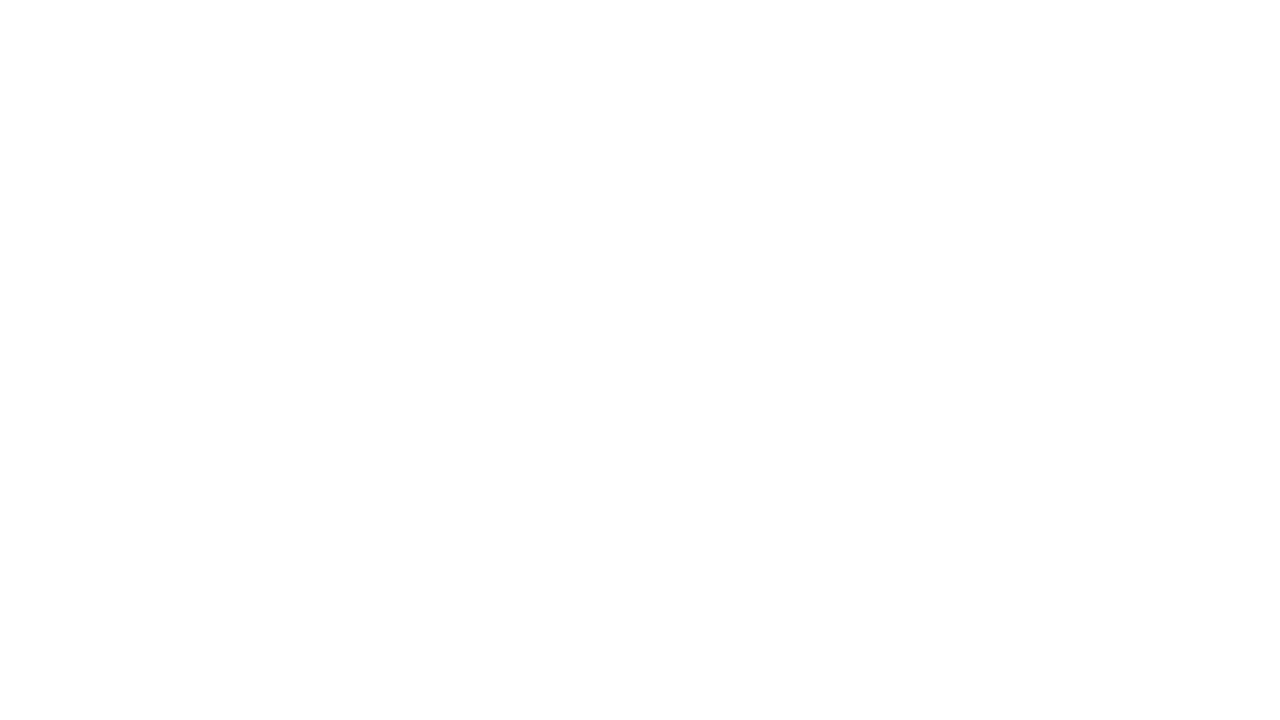

Navigated to typos page in new tab
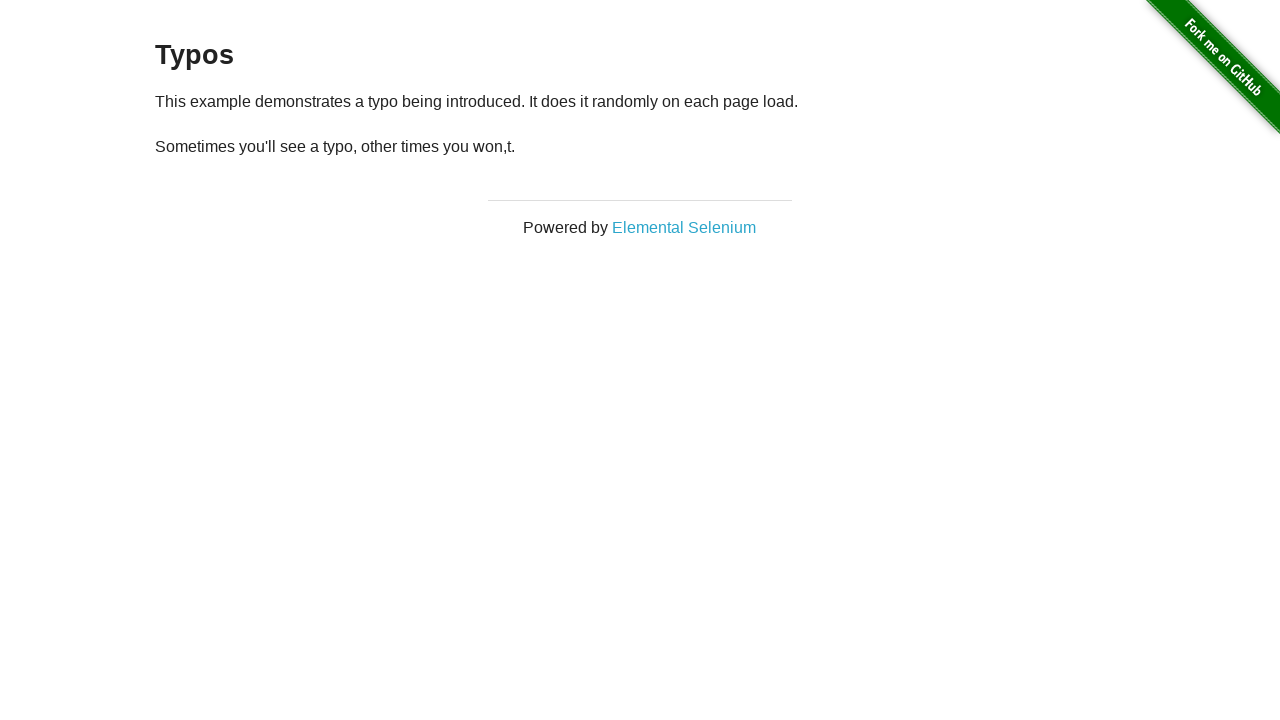

Verified 2 pages are open in context
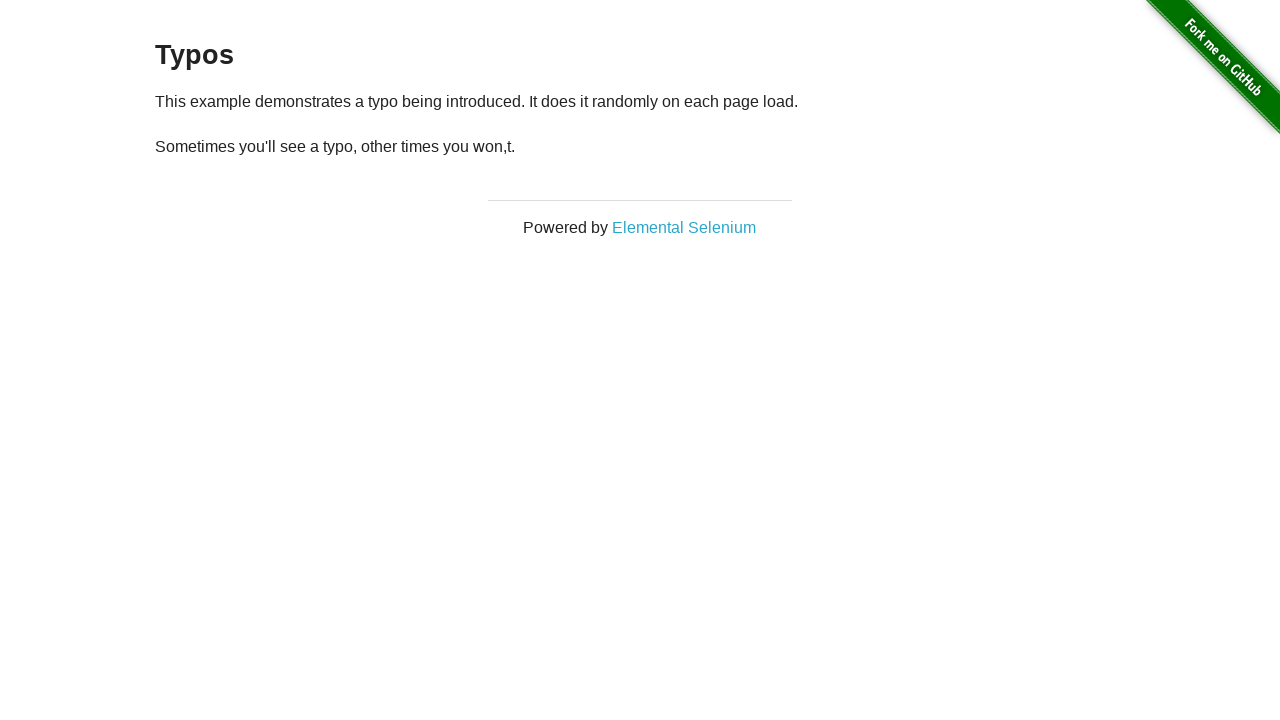

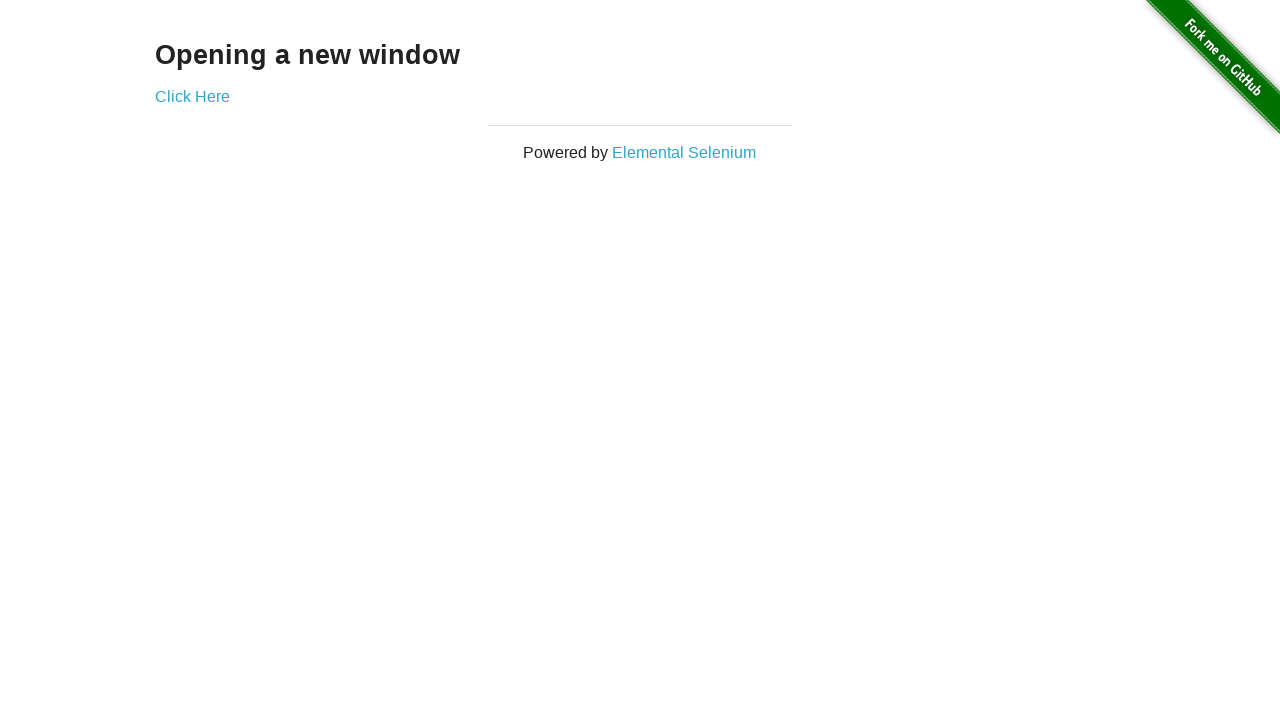